Tests checkbox and radio button selection states by clicking elements and verifying their selected status

Starting URL: https://automationfc.github.io/basic-form/index.html

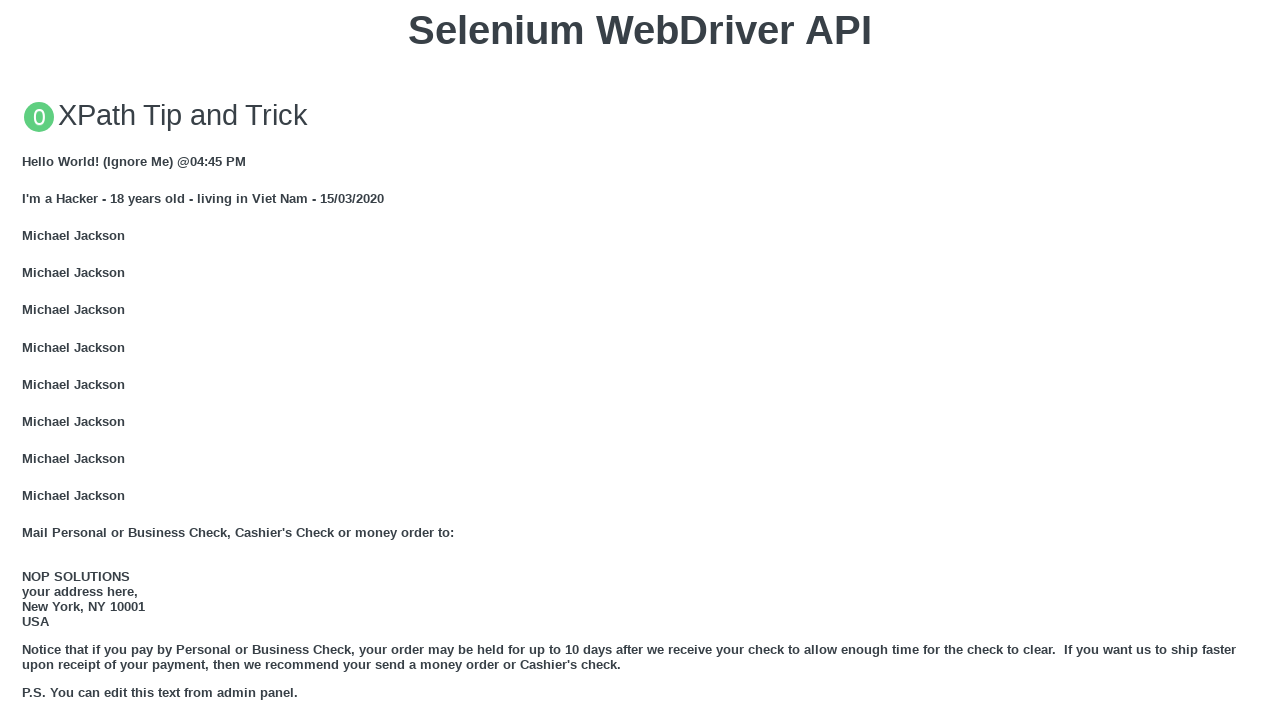

Clicked 'under 18' radio button at (28, 360) on #under_18
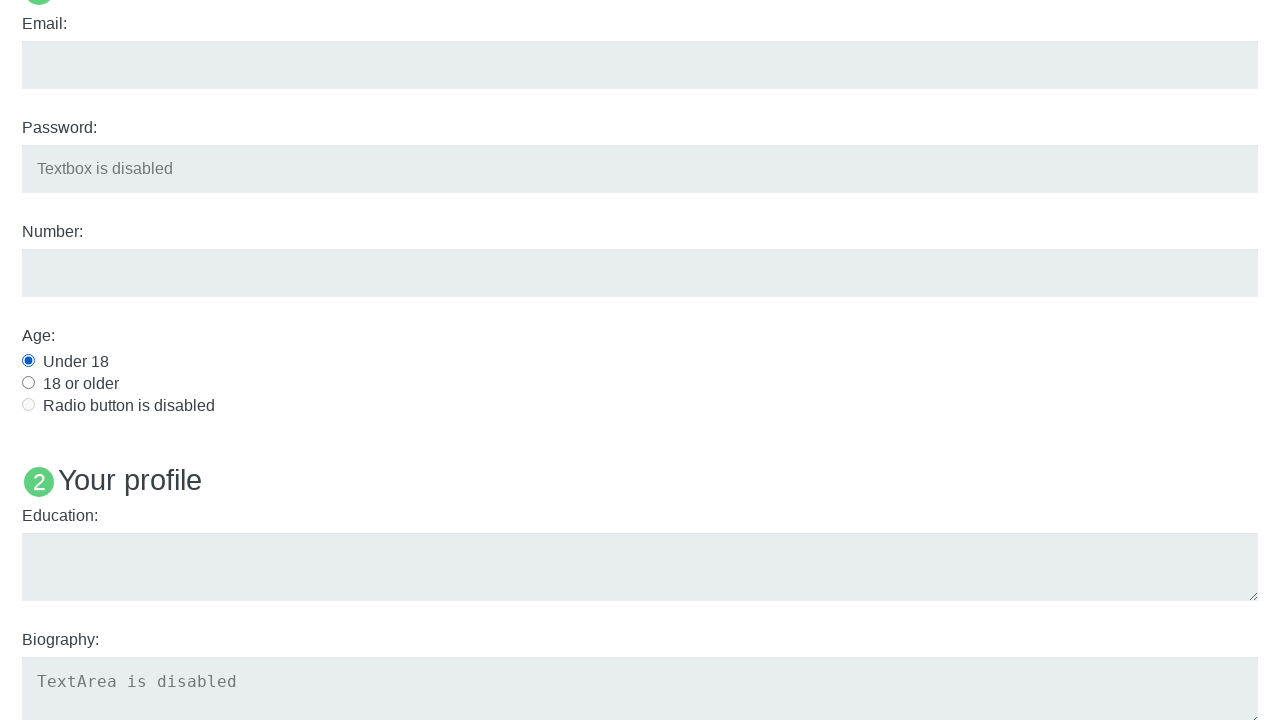

Clicked Java checkbox at (28, 361) on #java
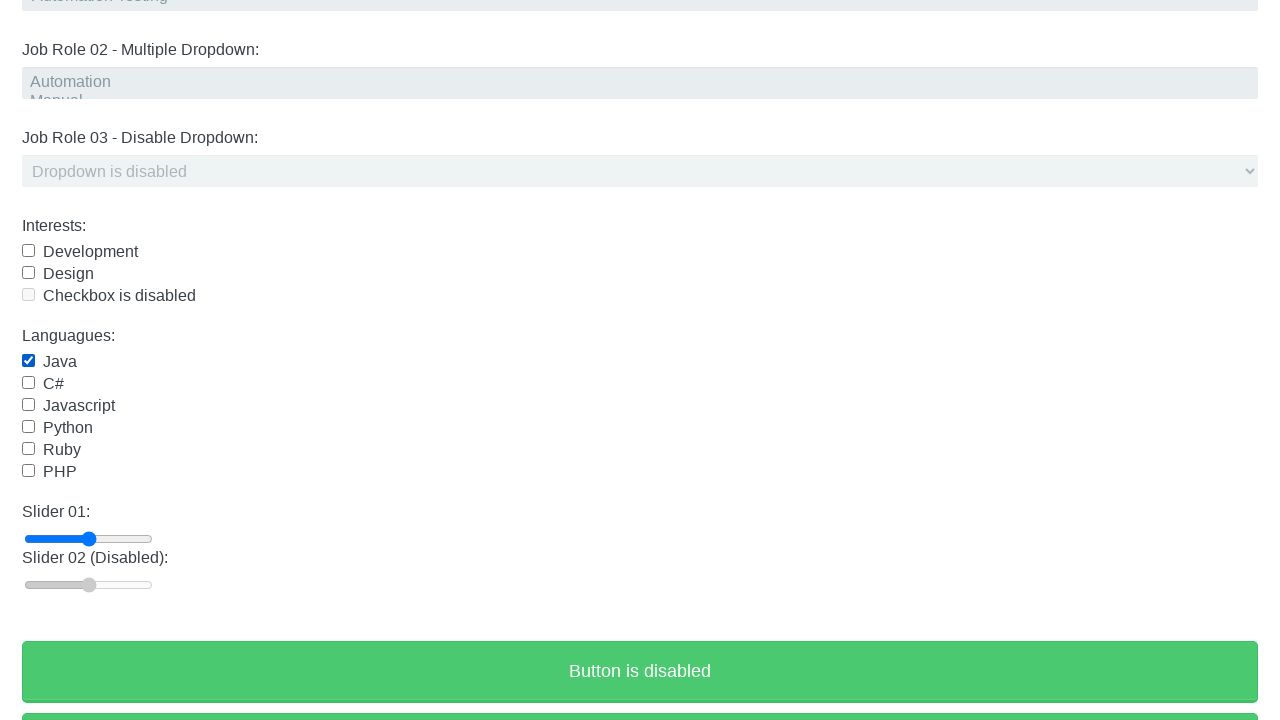

Verified 'under 18' radio button is selected
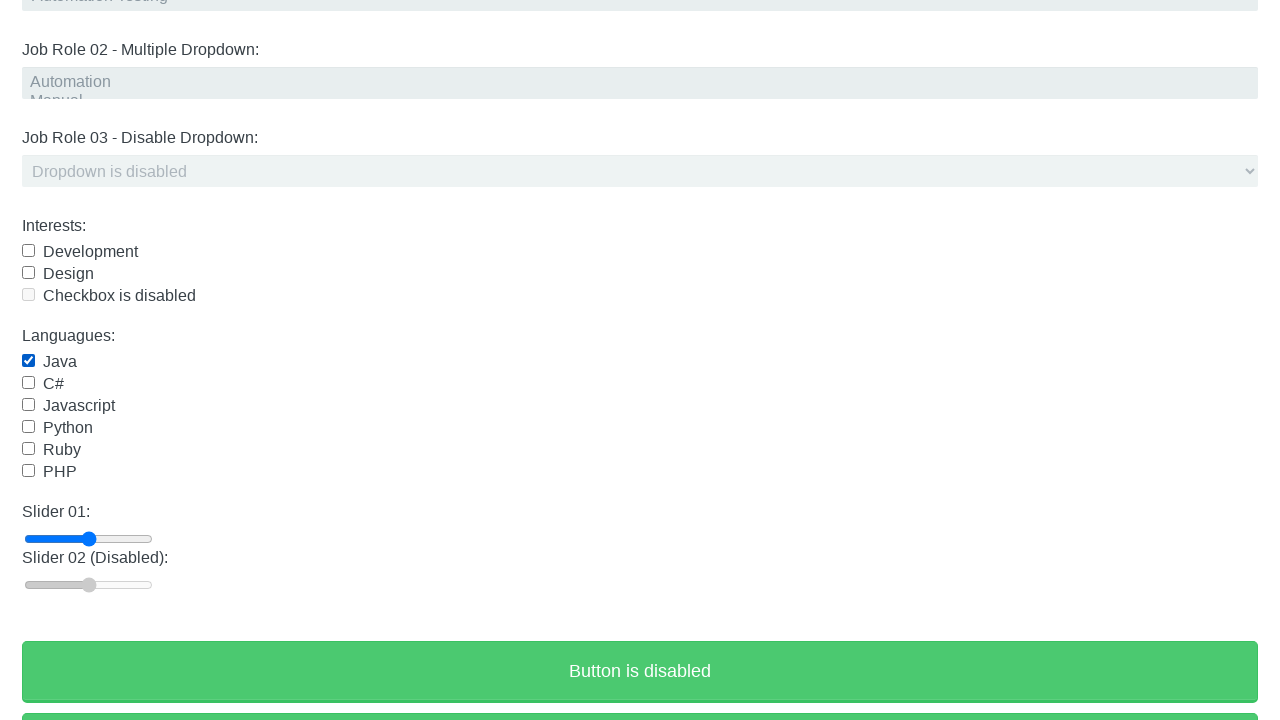

Verified Java checkbox is selected
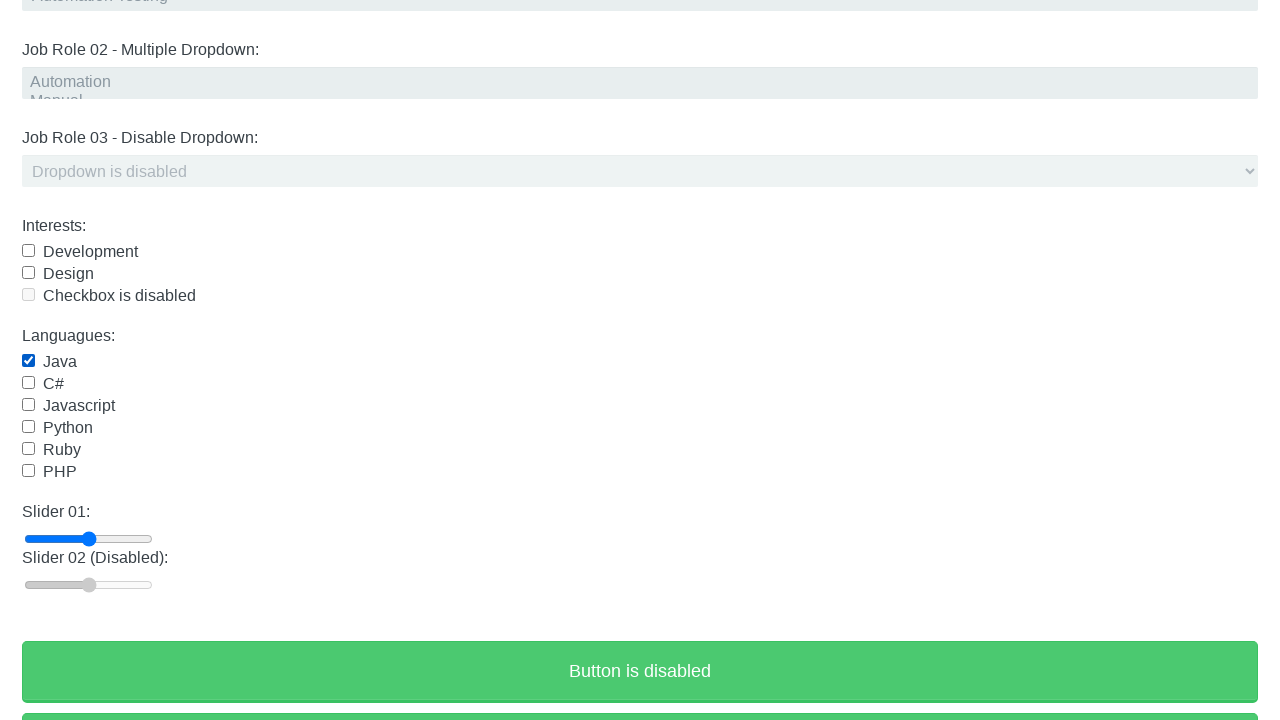

Clicked 'under 18' radio button again to deselect at (28, 360) on #under_18
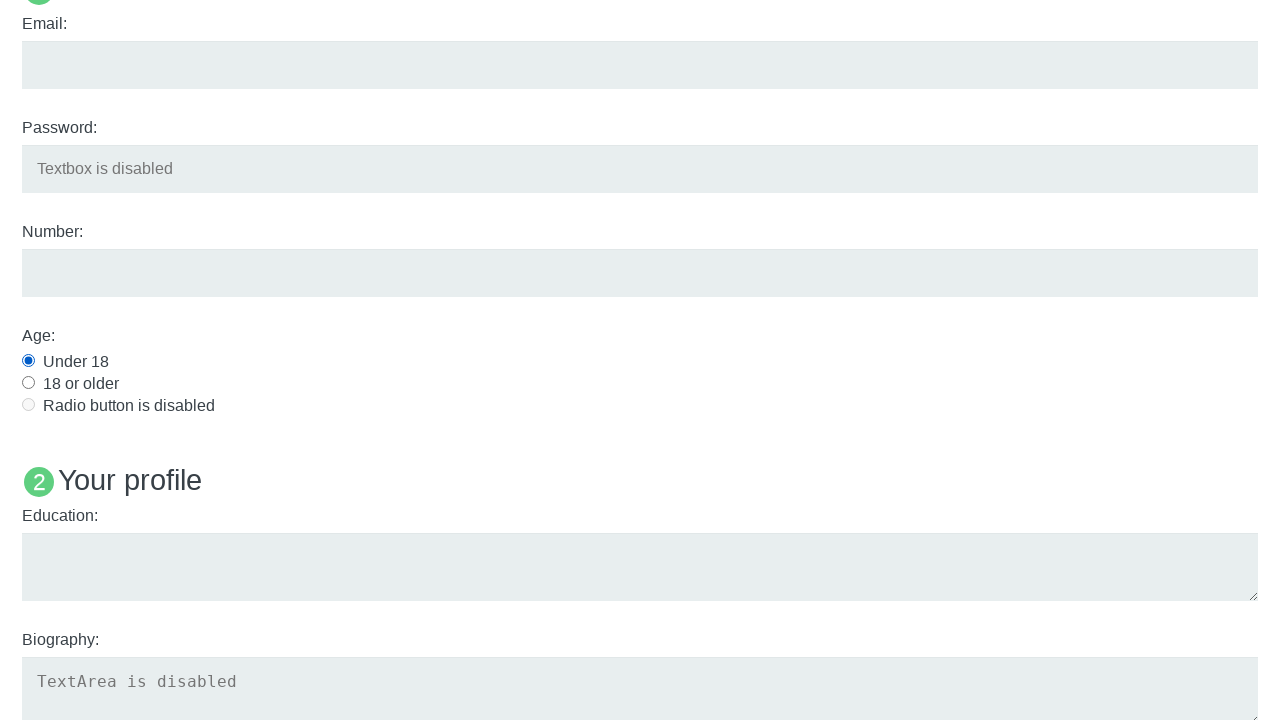

Clicked Java checkbox again to deselect at (28, 361) on #java
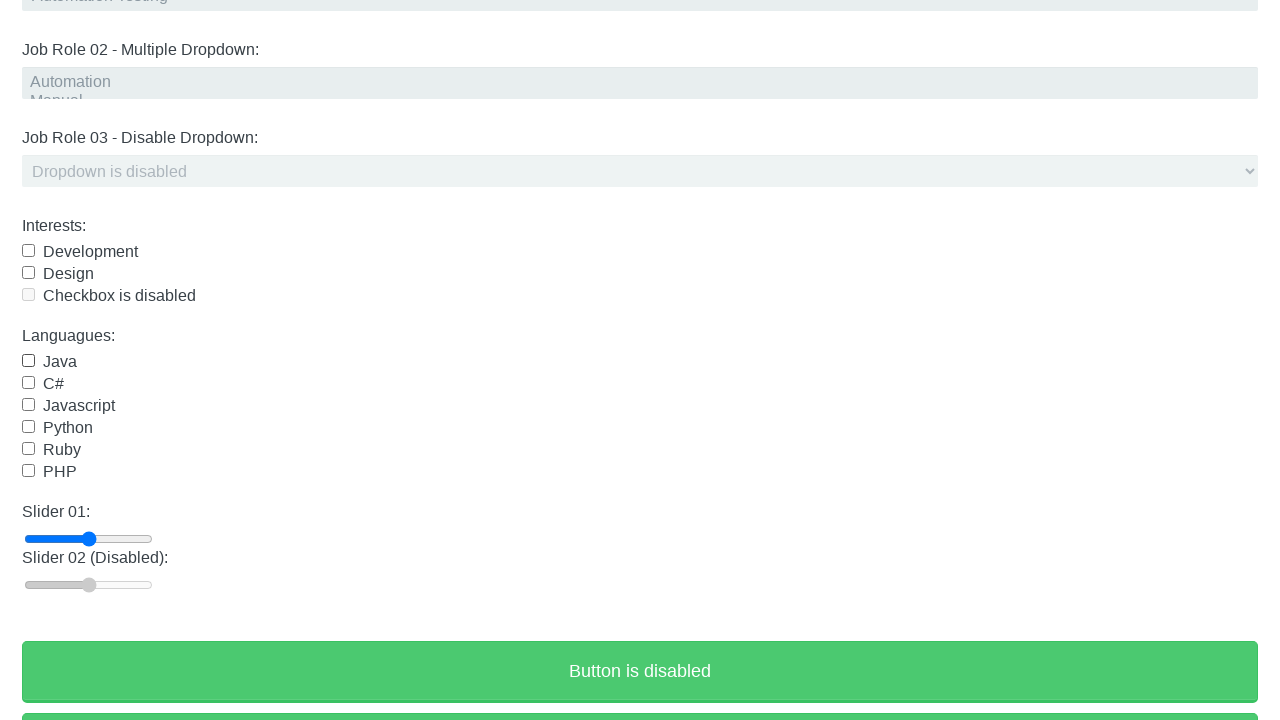

Verified 'under 18' radio button is deselected
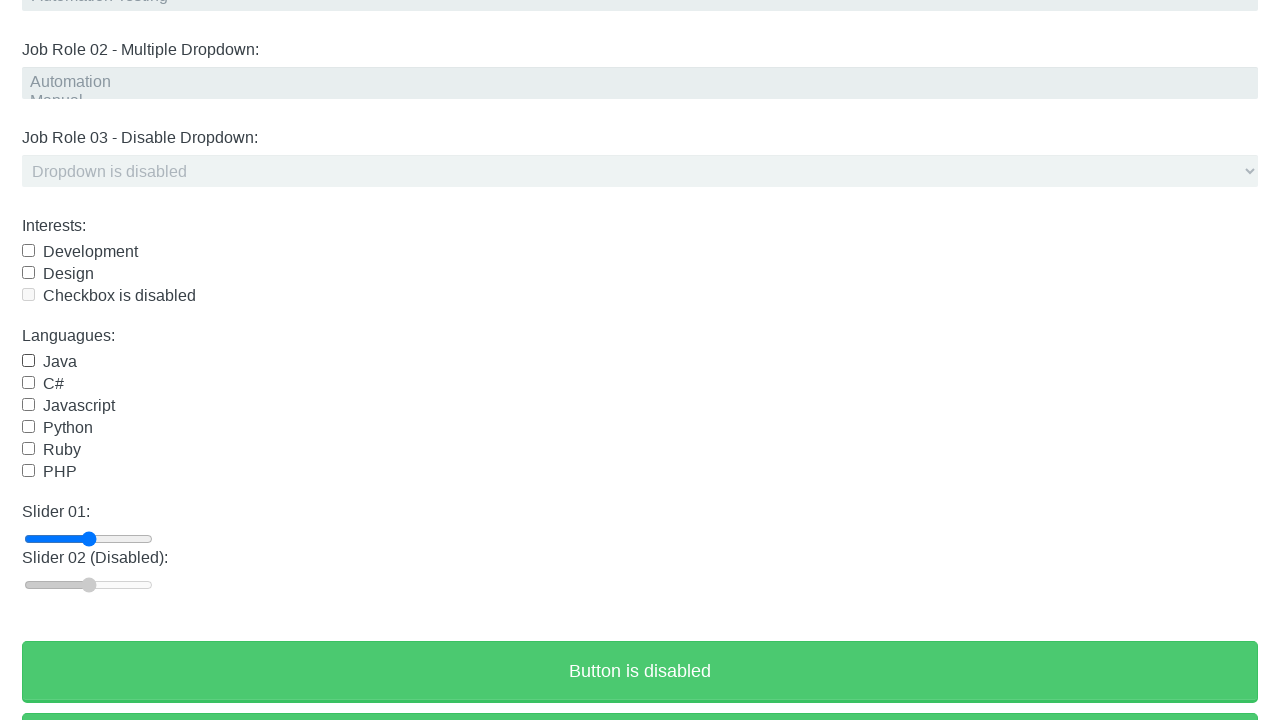

Verified Java checkbox is deselected
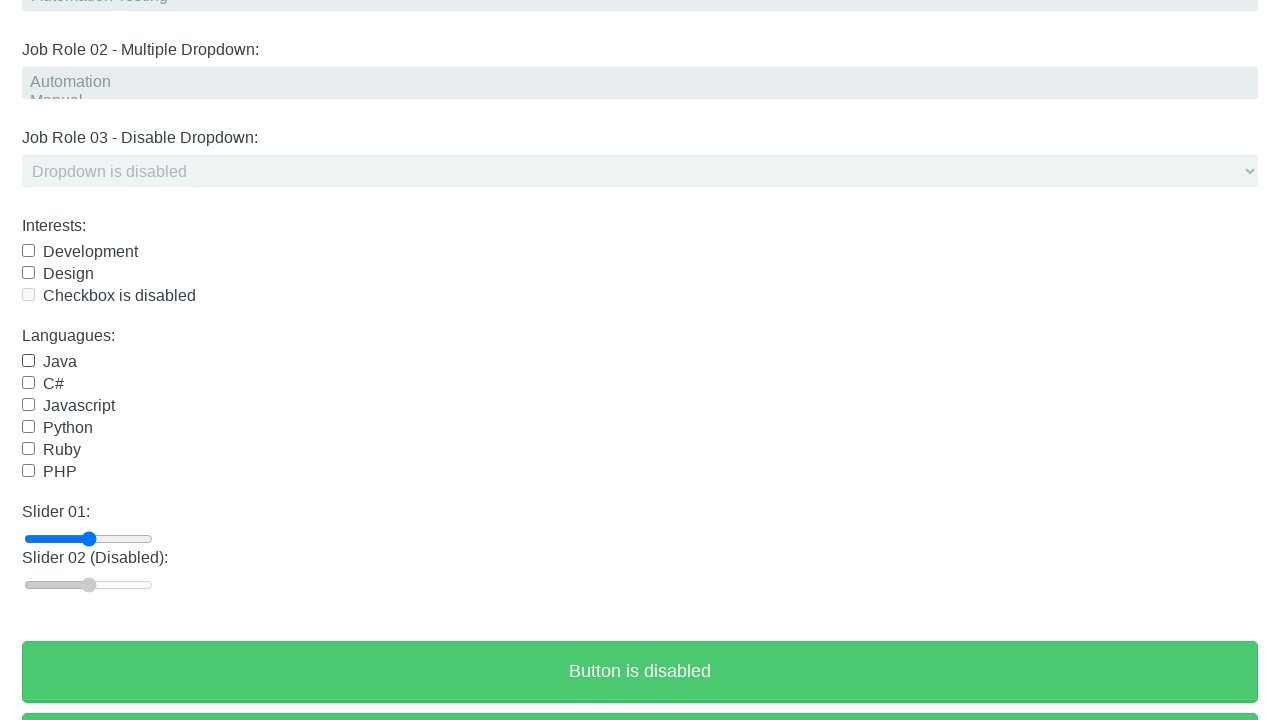

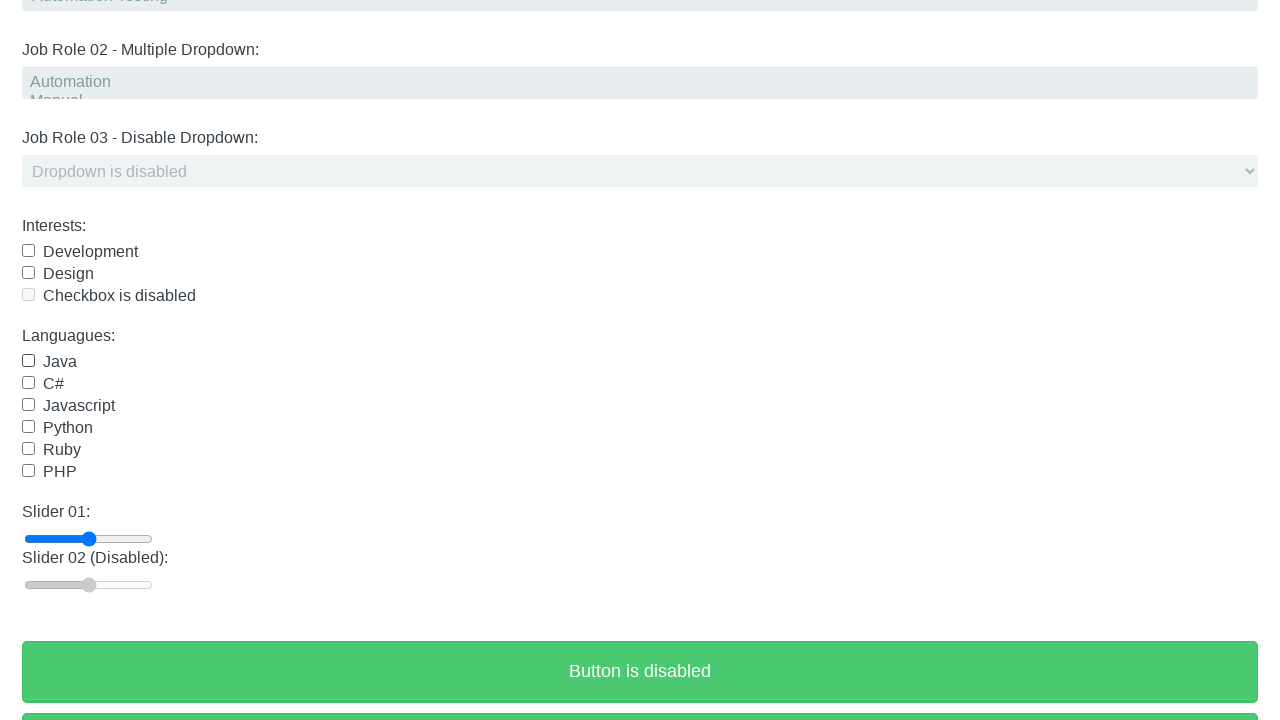